Tests hover functionality by moving the mouse over multiple figure elements on the page, demonstrating hover interactions with pauses between each element.

Starting URL: https://the-internet.herokuapp.com/hovers

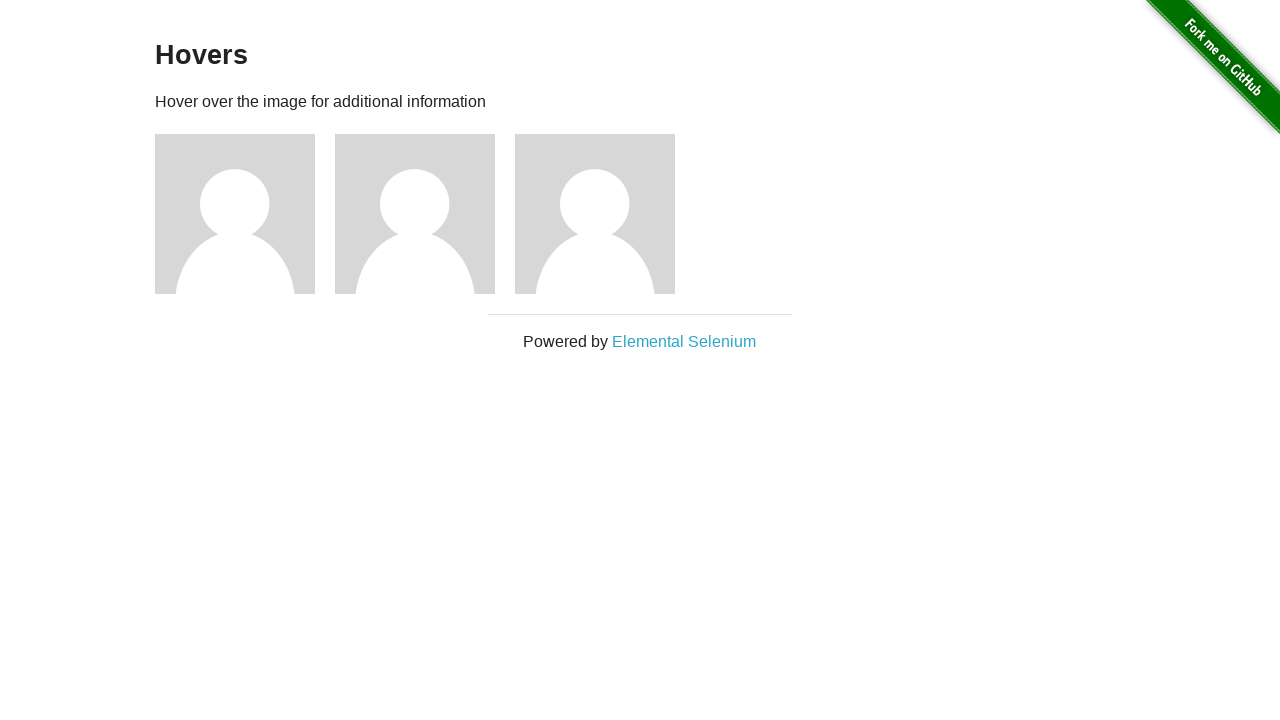

Waited for figure elements to be visible
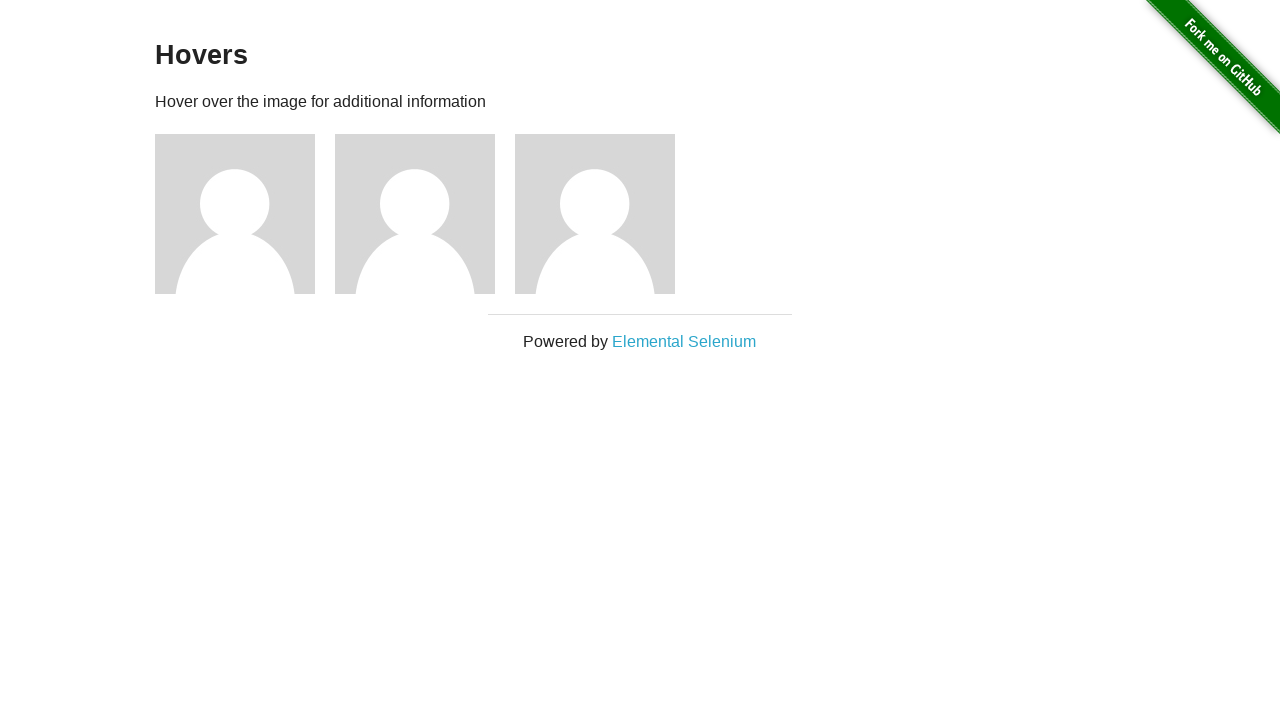

Located all figure elements on the page
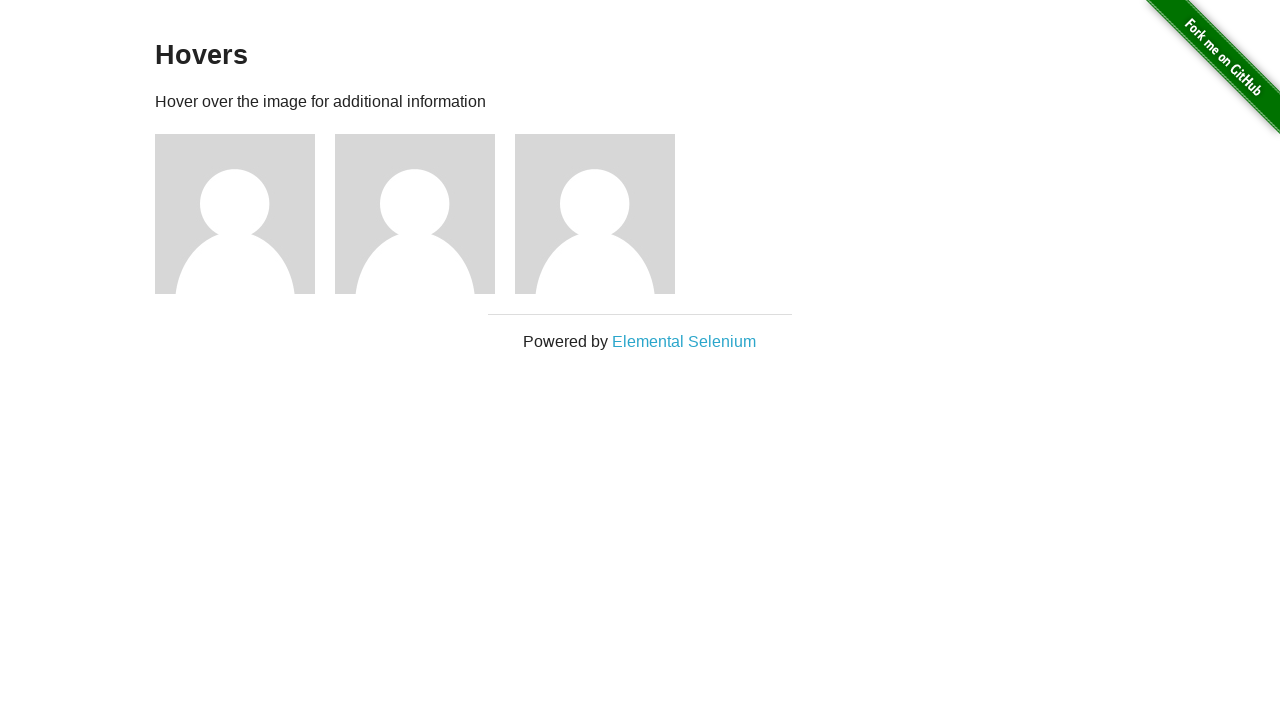

Hovered over the first figure element at (245, 214) on .figure >> nth=0
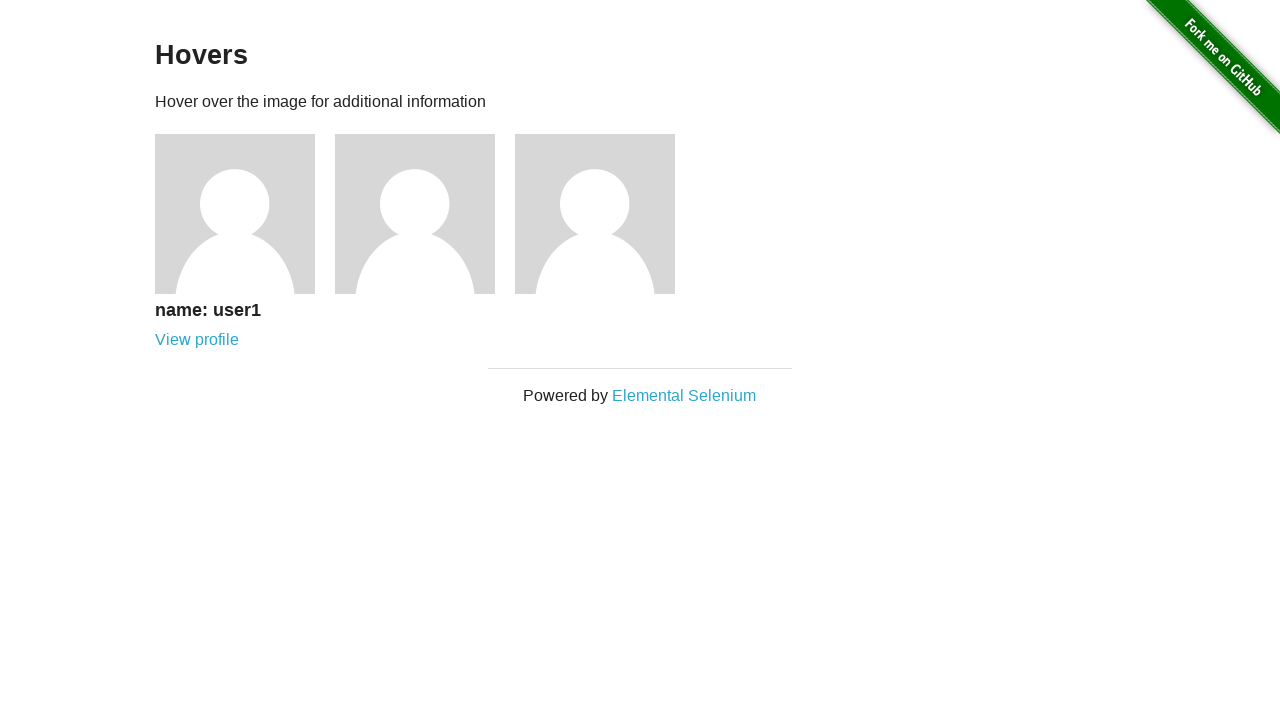

Paused for 2 seconds after hovering first figure
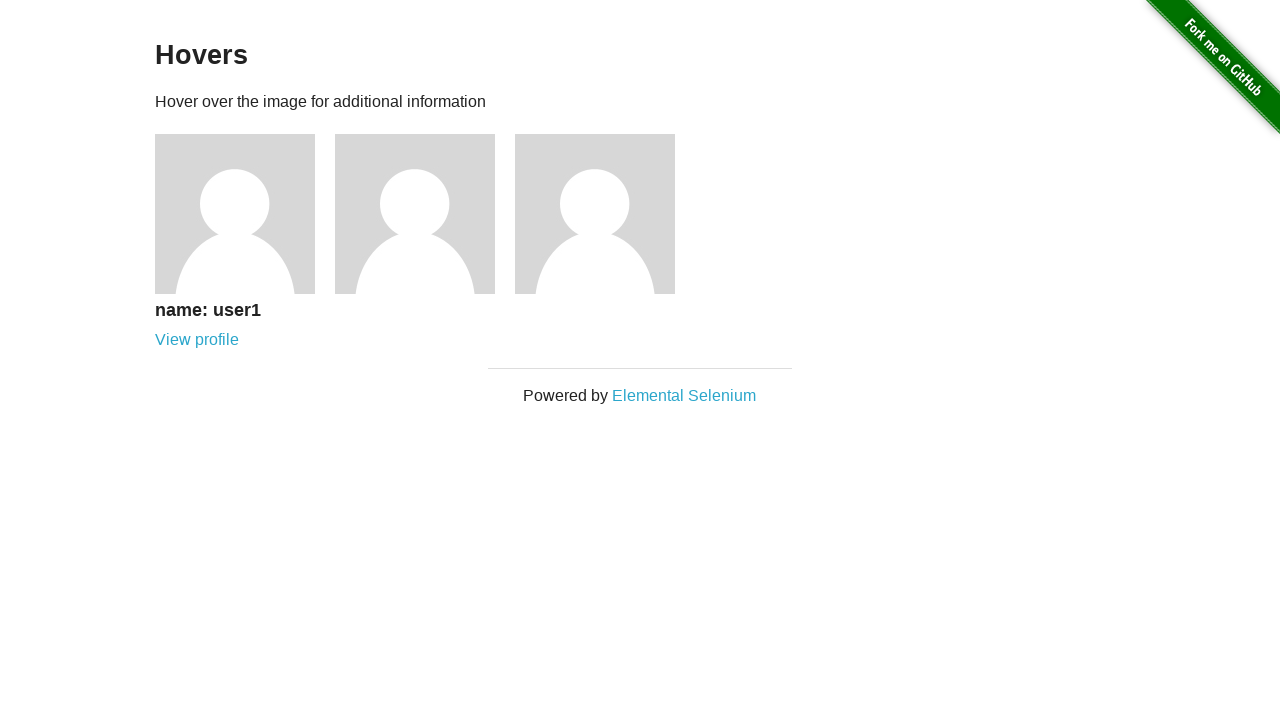

Hovered over the second figure element at (425, 214) on .figure >> nth=1
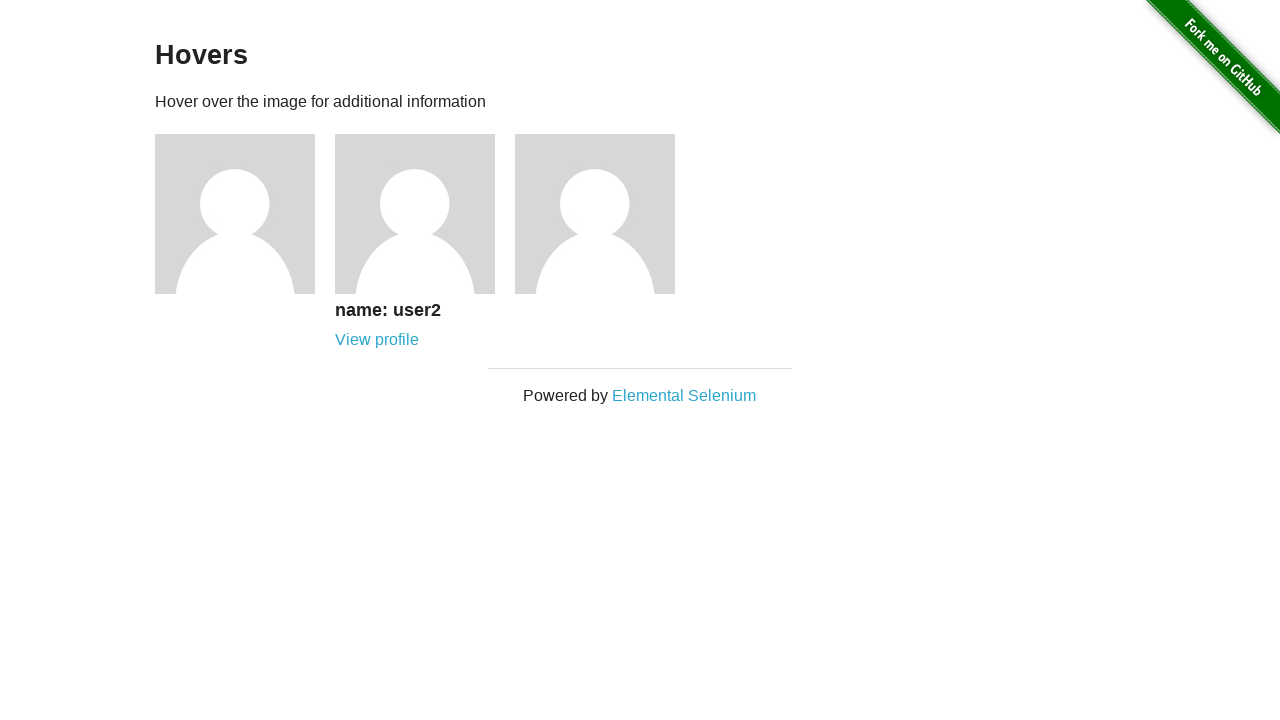

Paused for 2 seconds after hovering second figure
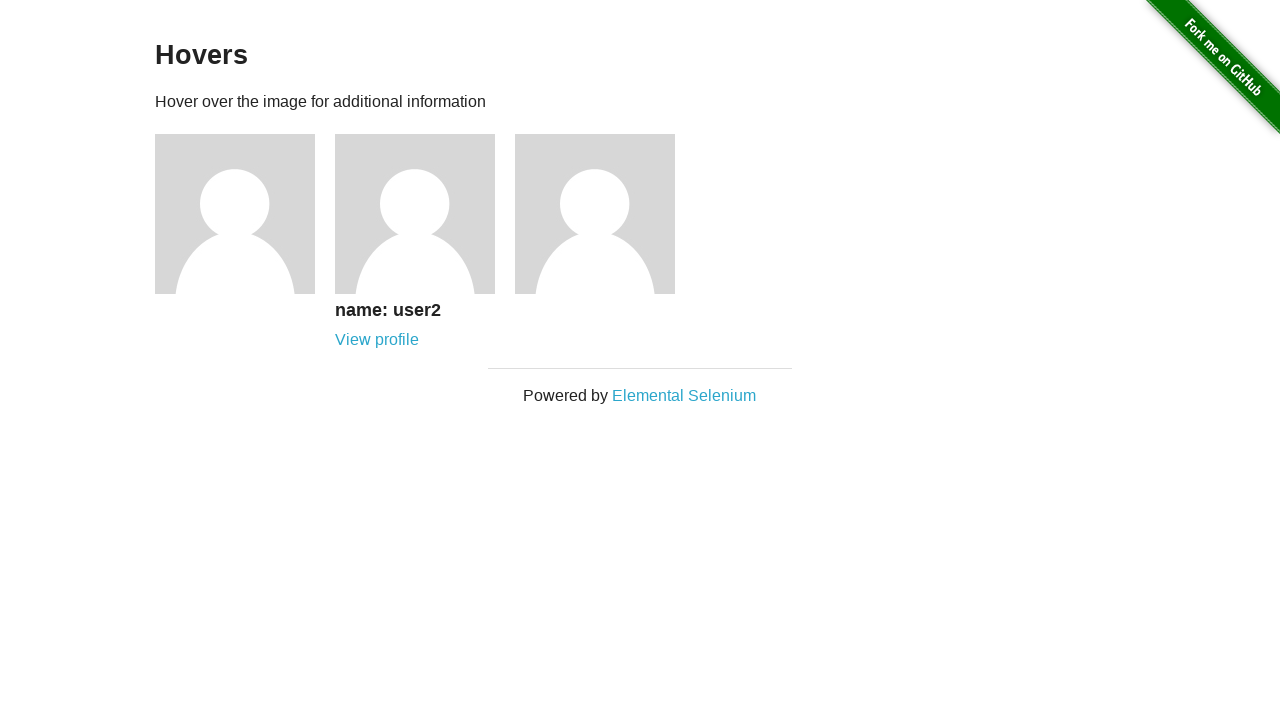

Hovered over the third figure element at (605, 214) on .figure >> nth=2
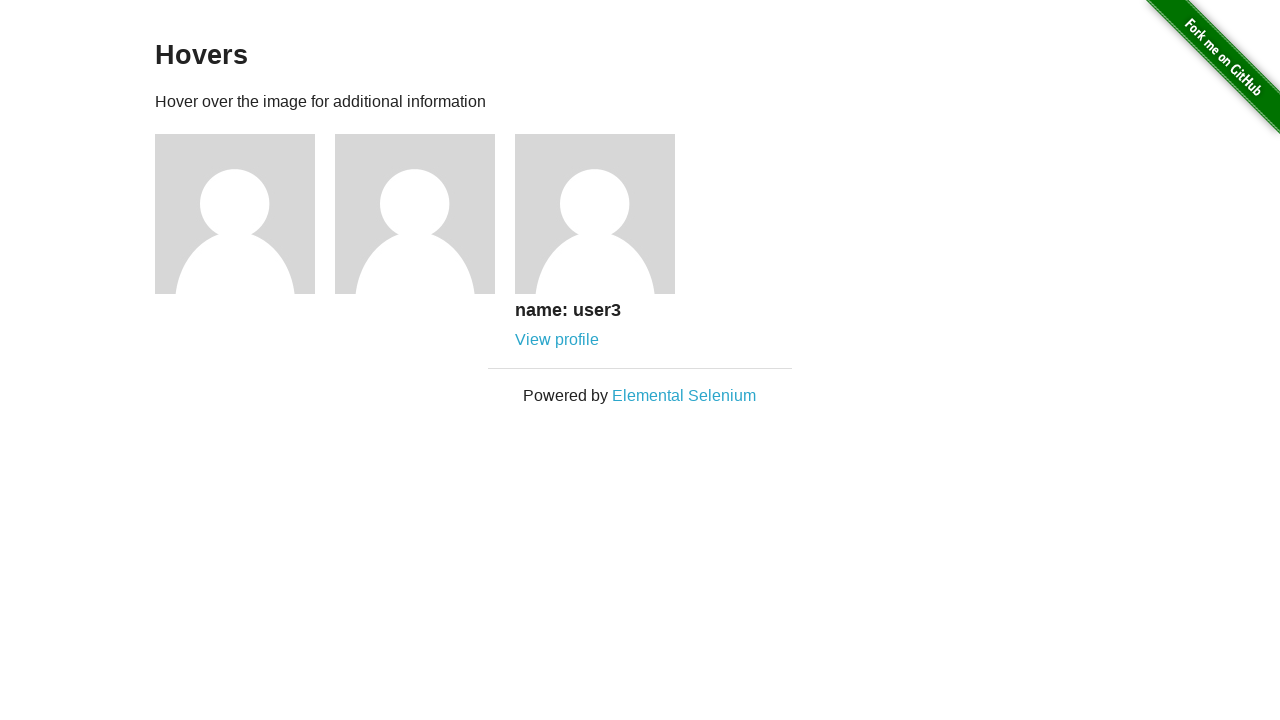

Paused for 2 seconds after hovering third figure
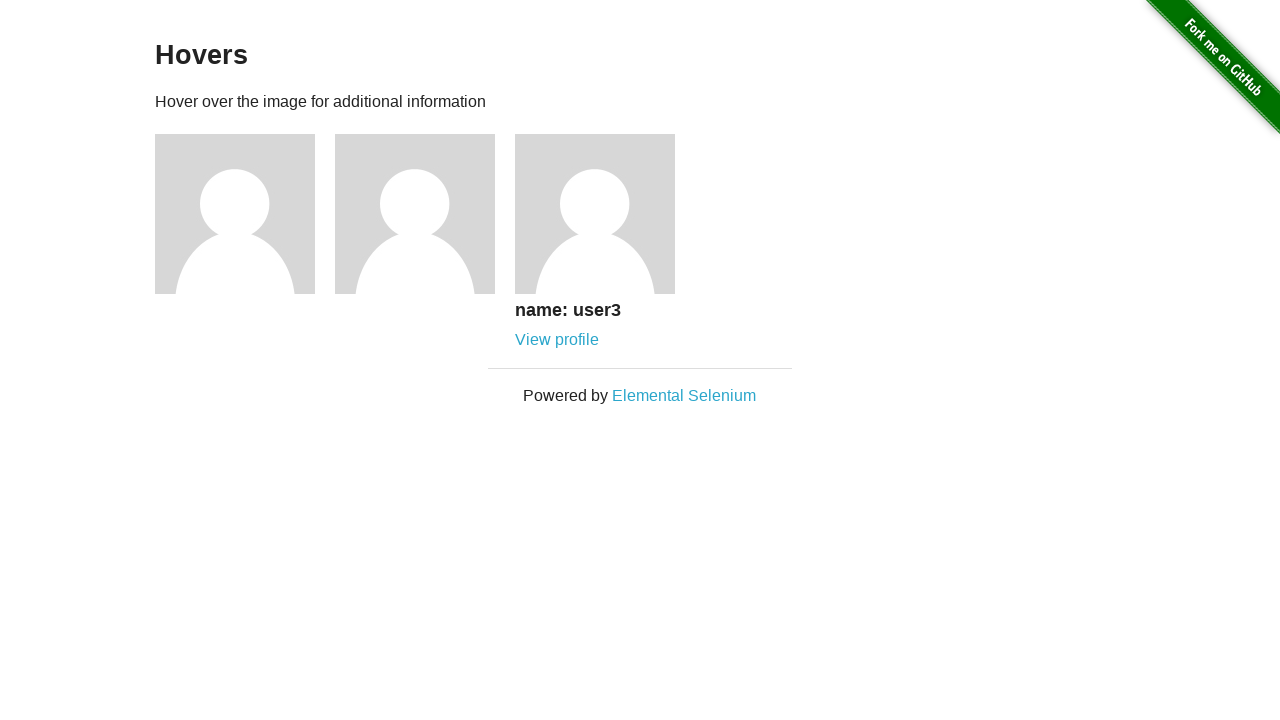

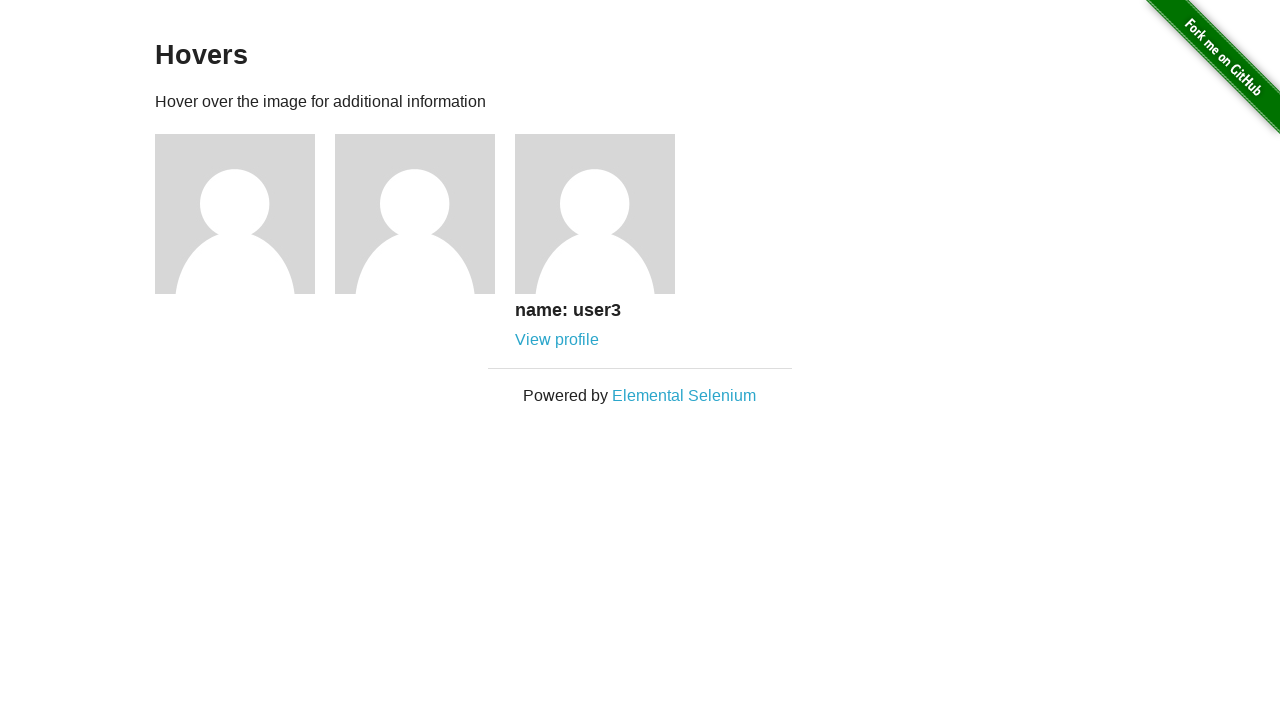